Tests integer division on the basic calculator, verifying decimal precision in the result

Starting URL: https://testsheepnz.github.io/BasicCalculator

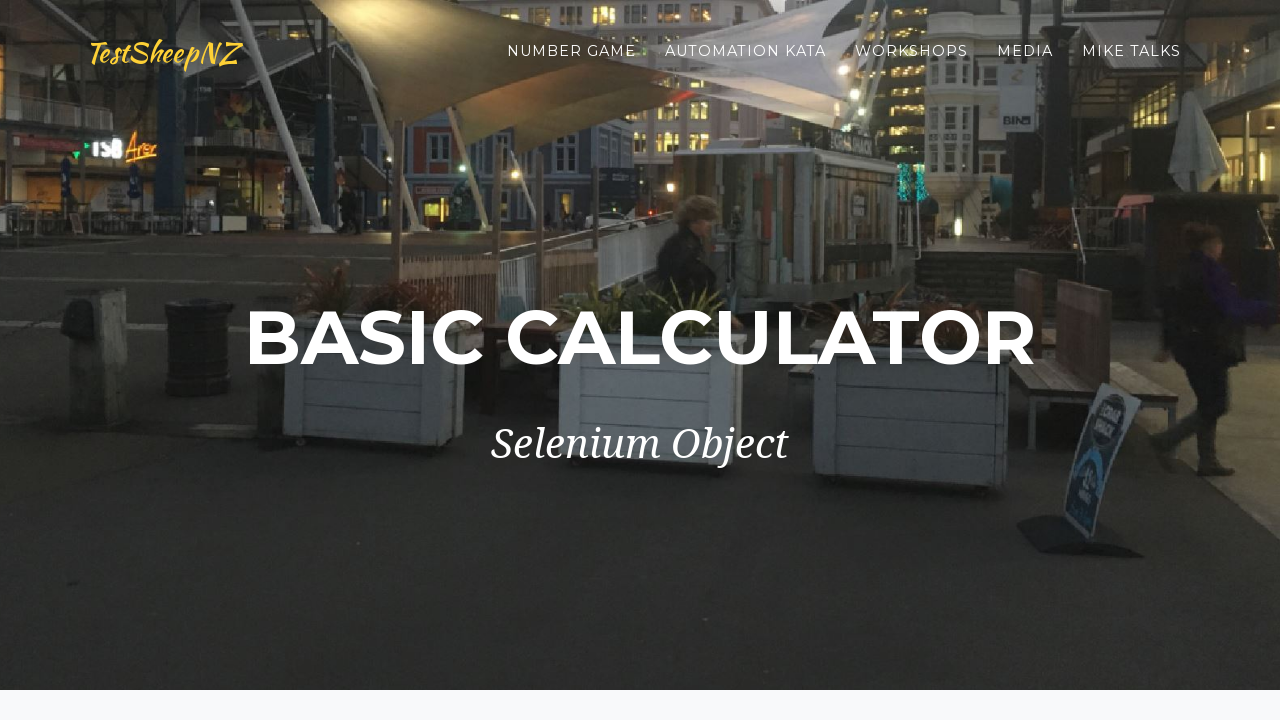

Selected build version 7 on select[name="selectBuild"]
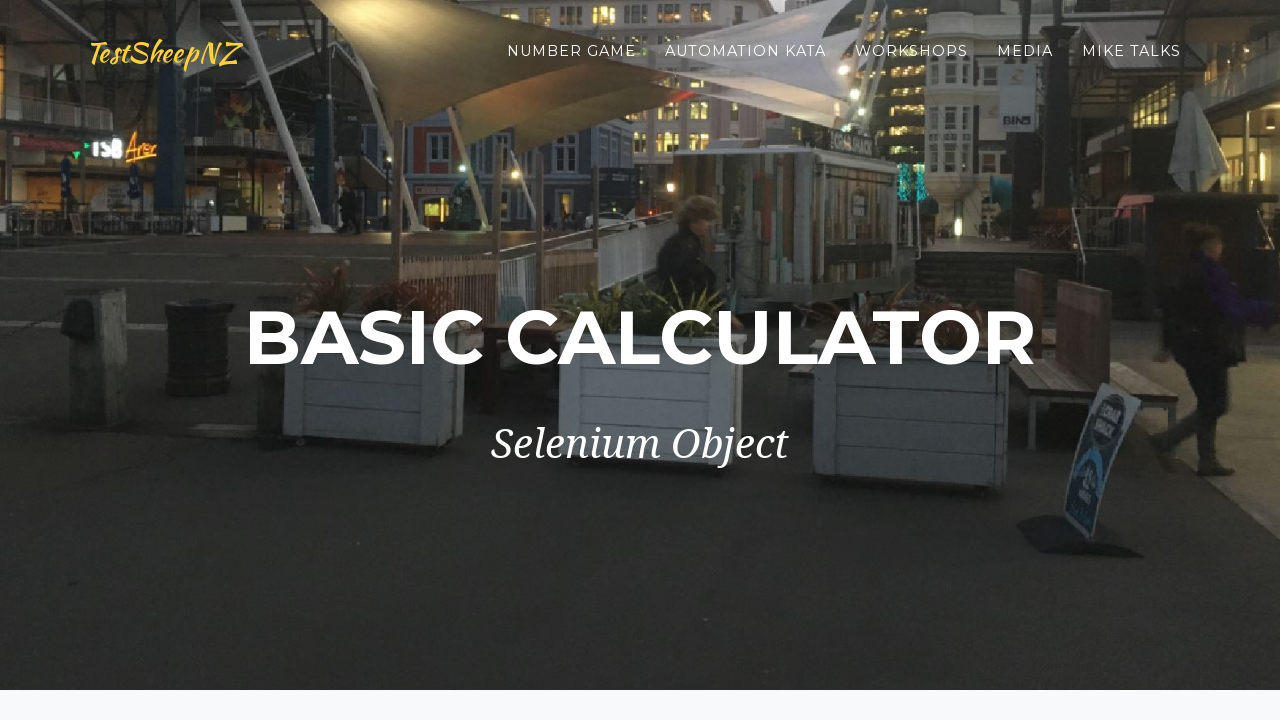

Entered first number: 20 on #number1Field
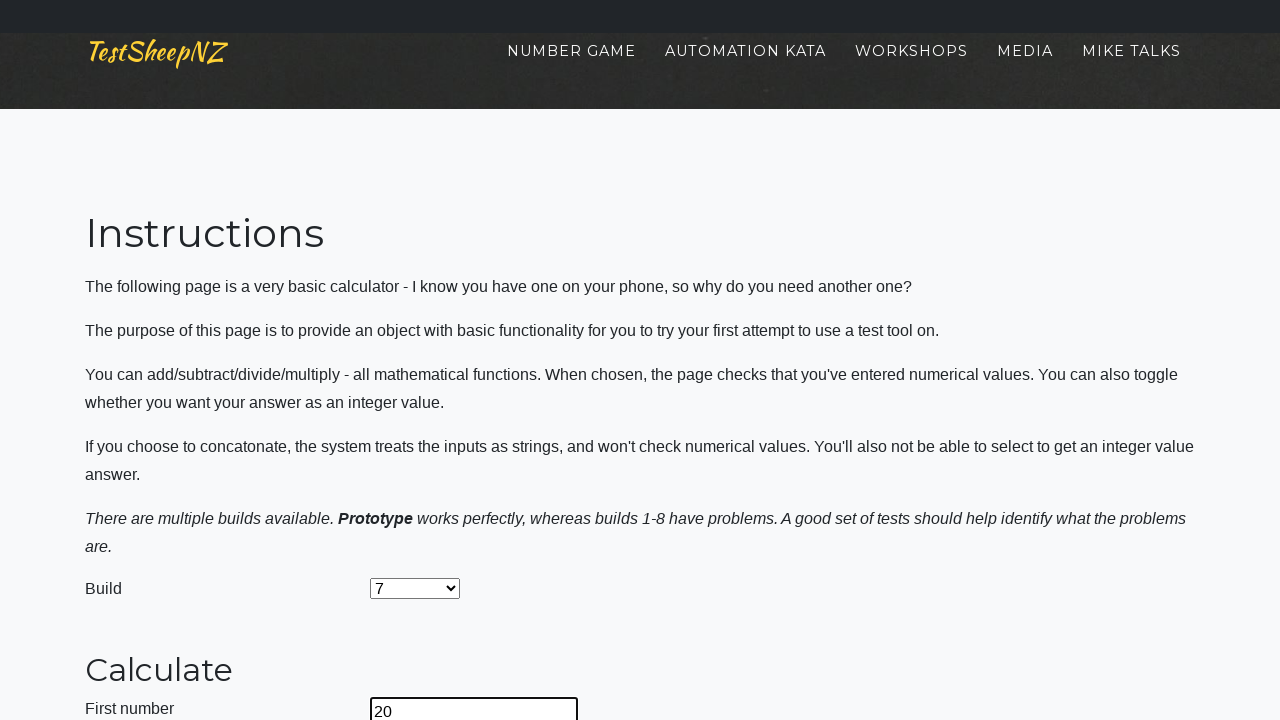

Entered second number: 6 on #number2Field
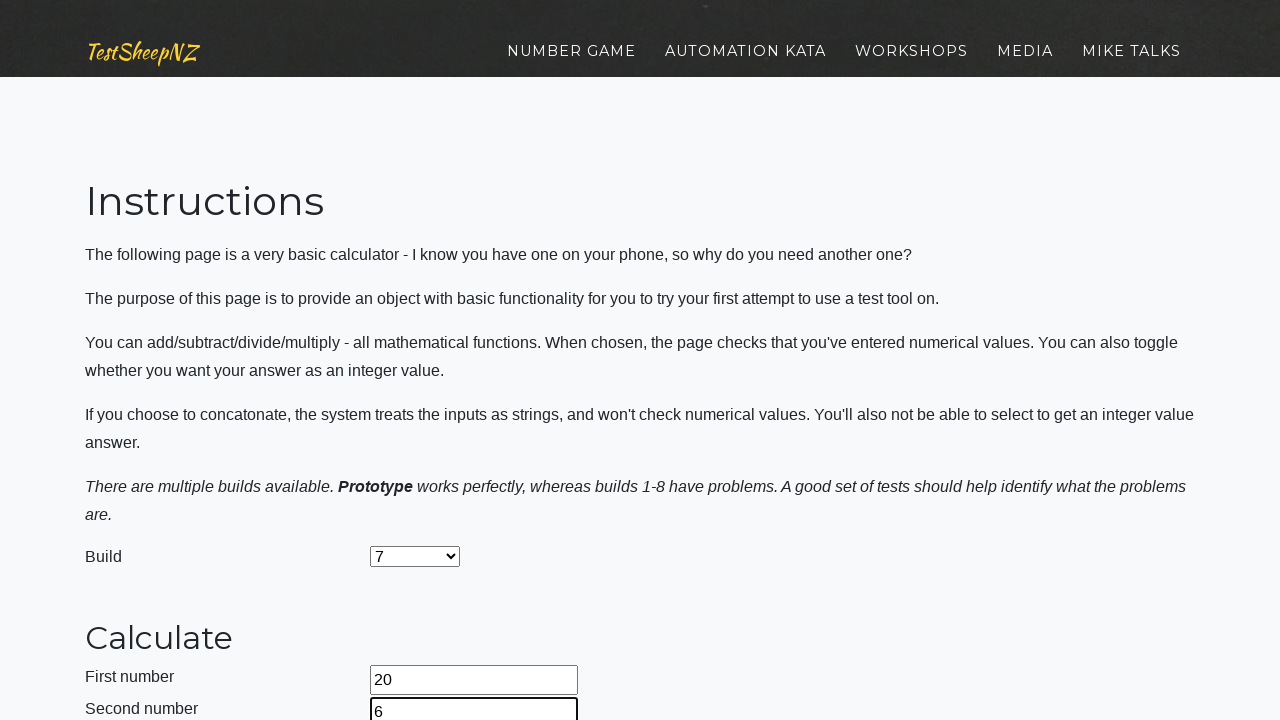

Selected divide operation on select[name="selectOperation"]
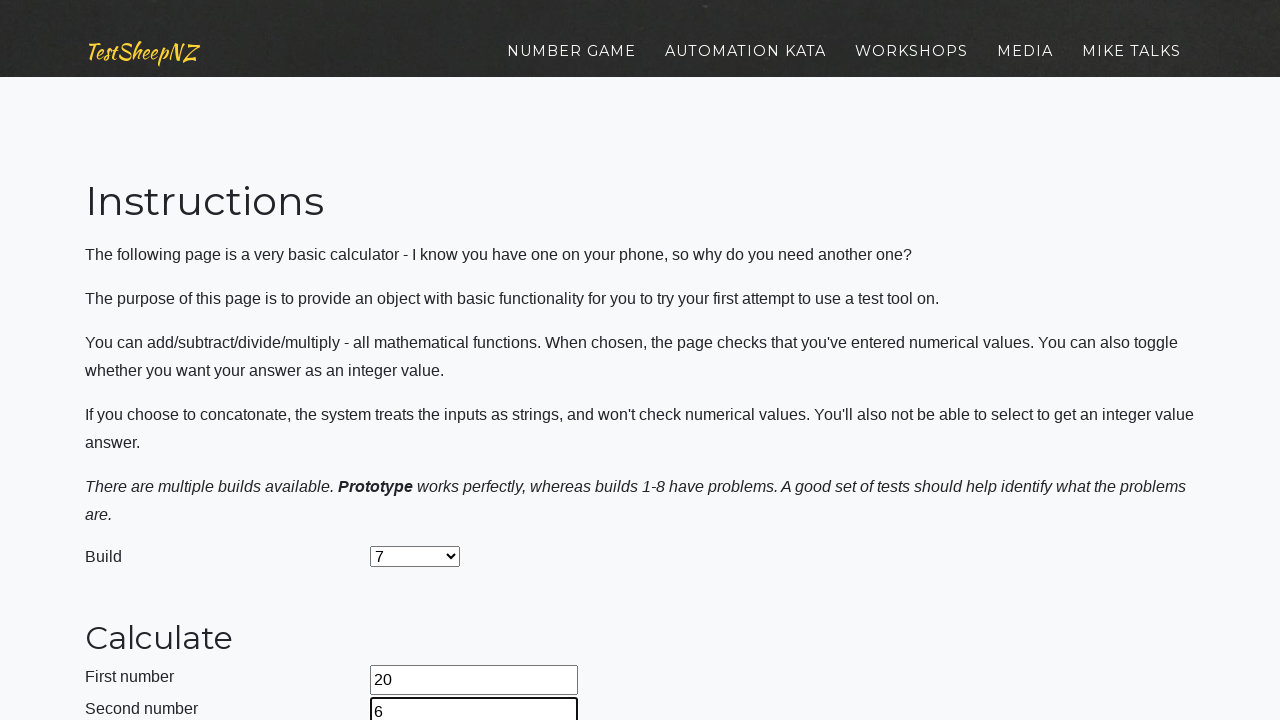

Clicked calculate button to perform integer division at (422, 361) on #calculateButton
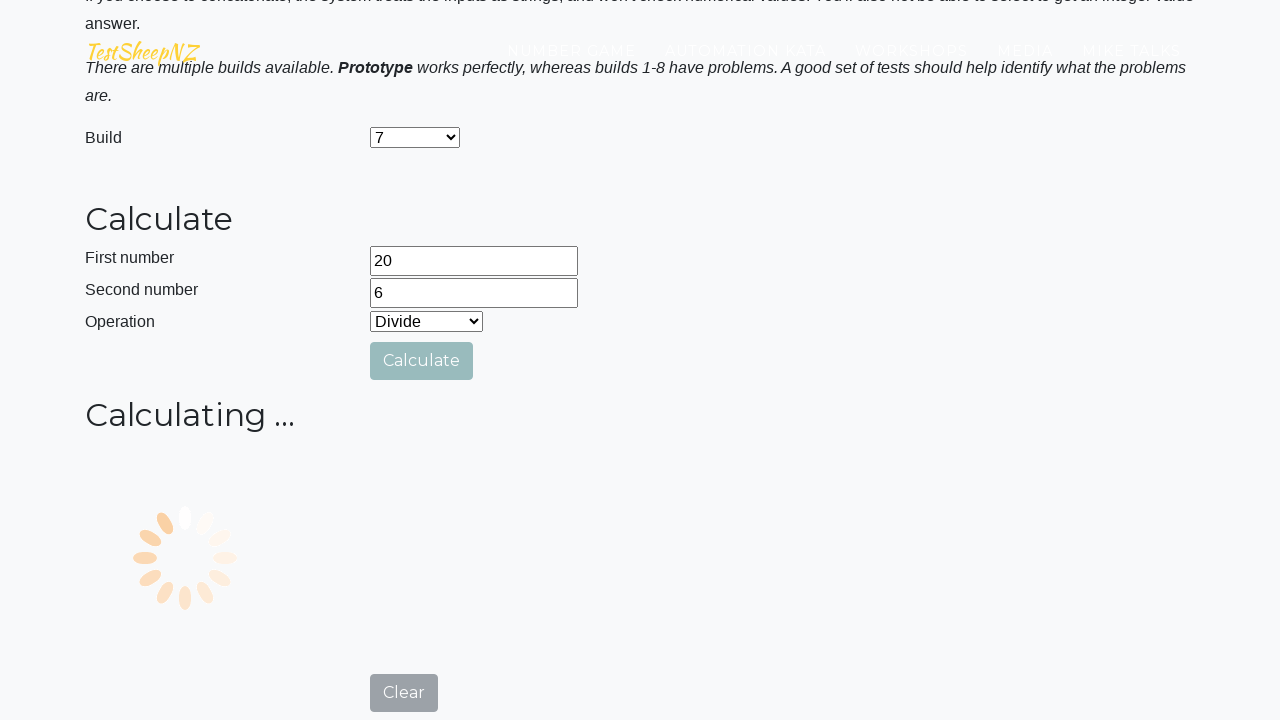

Answer field loaded with division result
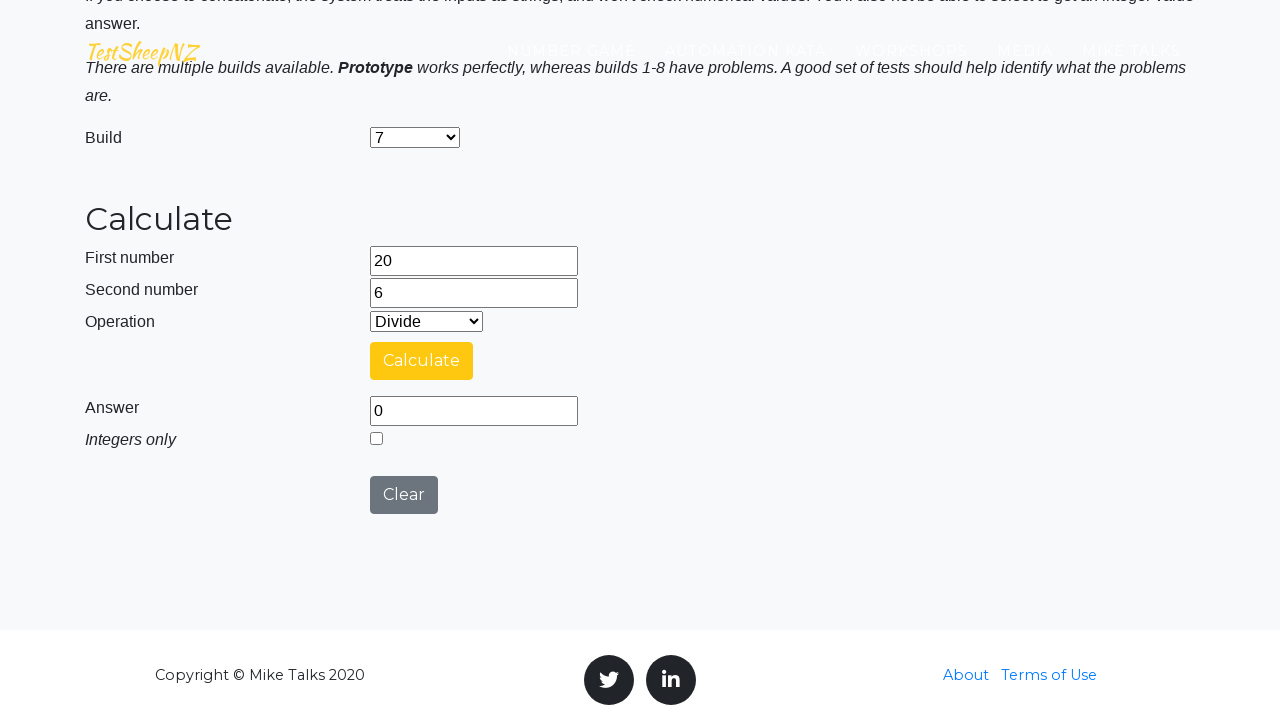

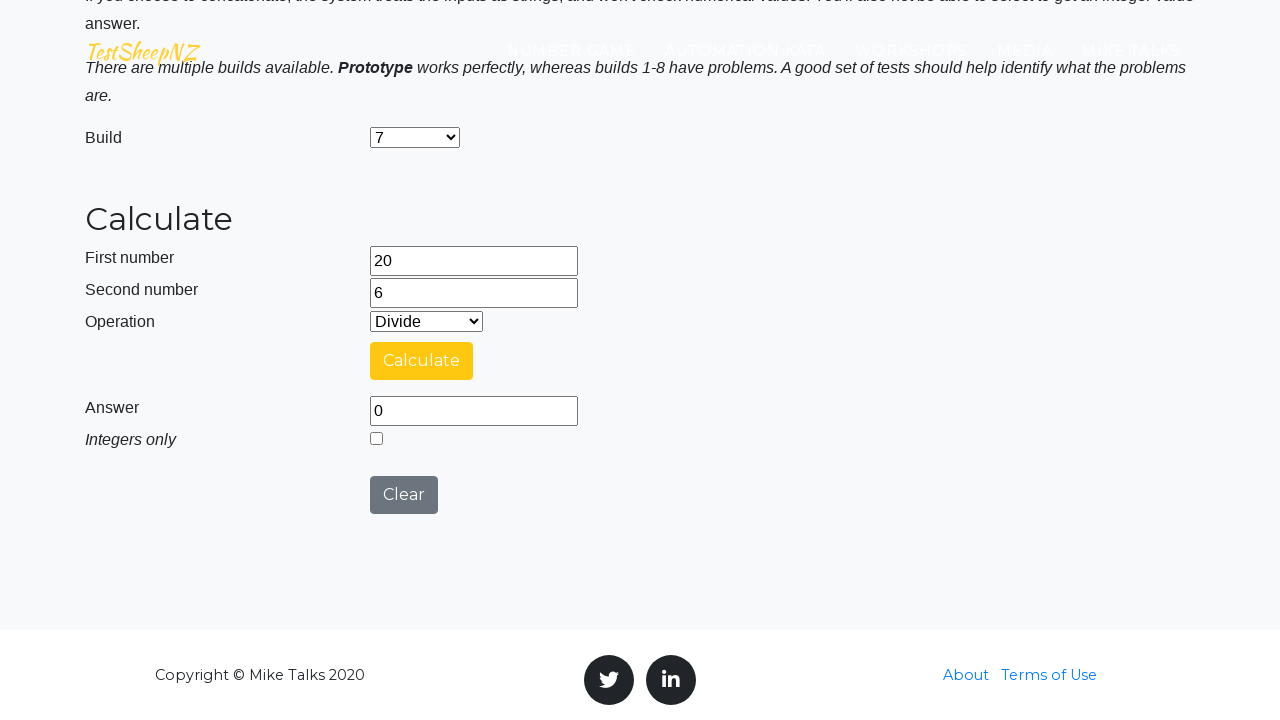